Navigates to a page, finds a link using a calculated mathematical value as link text, clicks it, then fills out a form with personal information and submits it

Starting URL: http://suninjuly.github.io/find_link_text

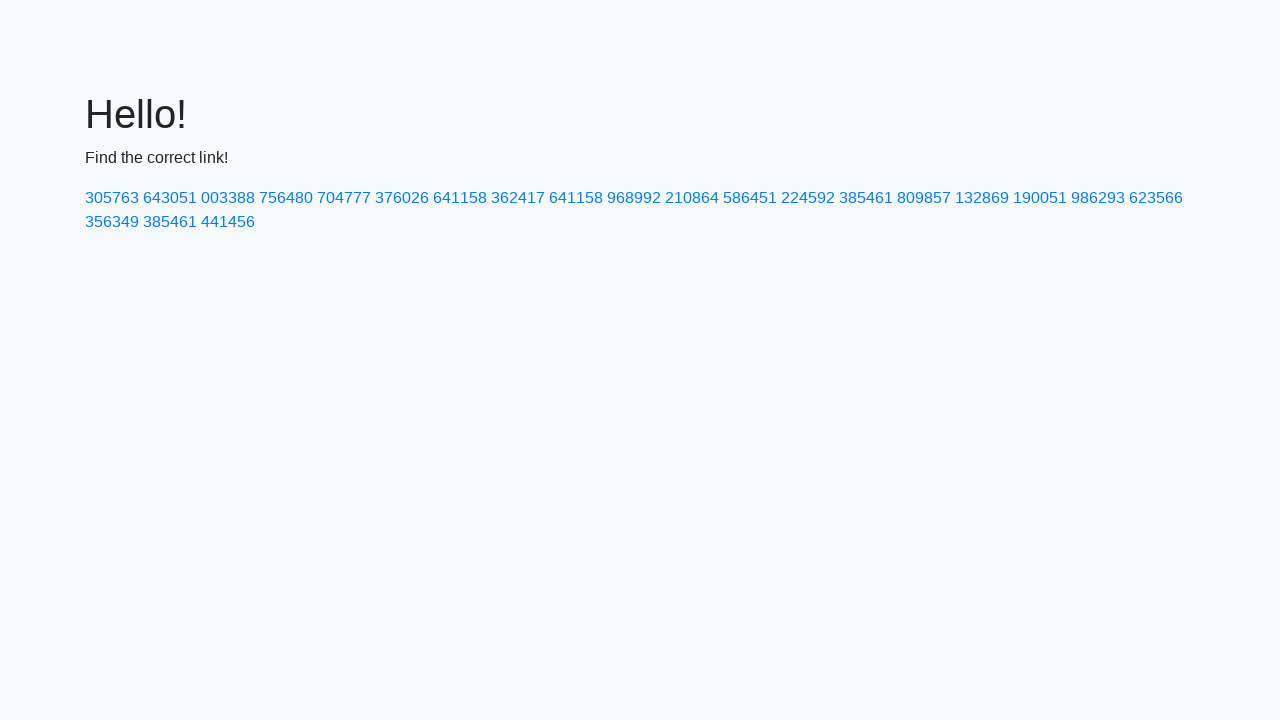

Clicked link with calculated text value '224592' at (808, 198) on a:has-text('224592')
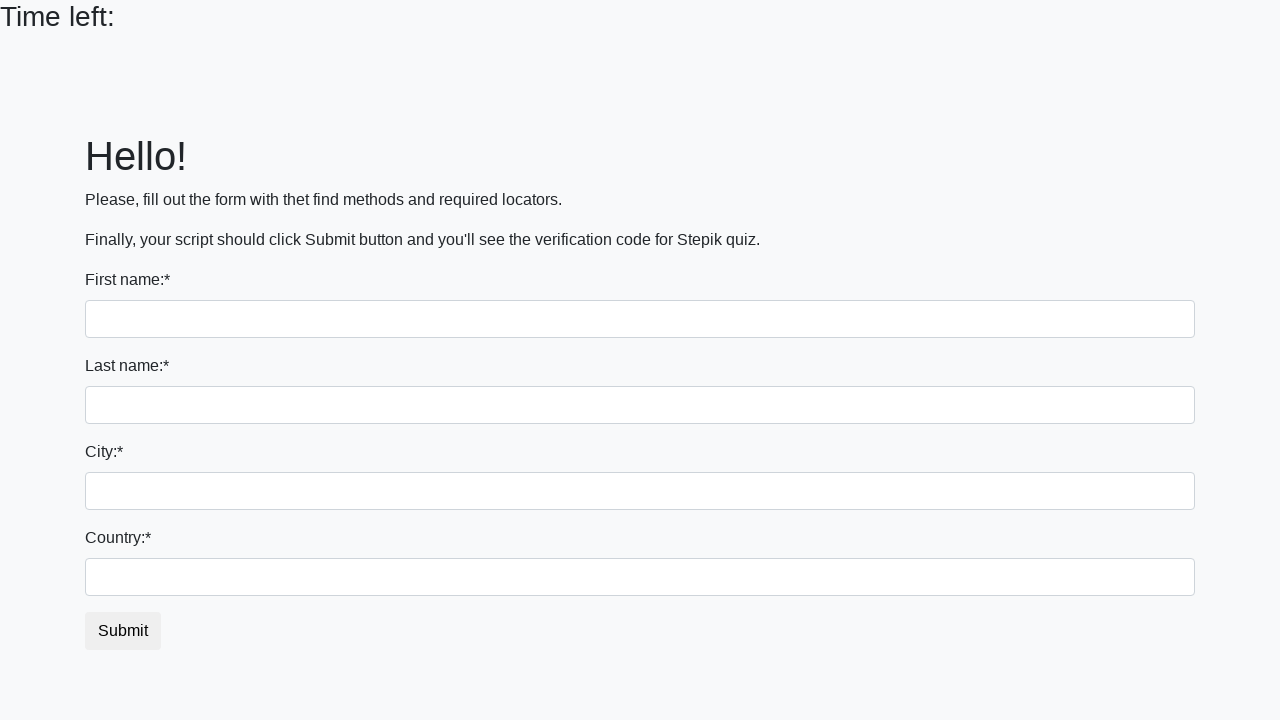

Filled first name field with 'Dmitrii' on input:first-of-type
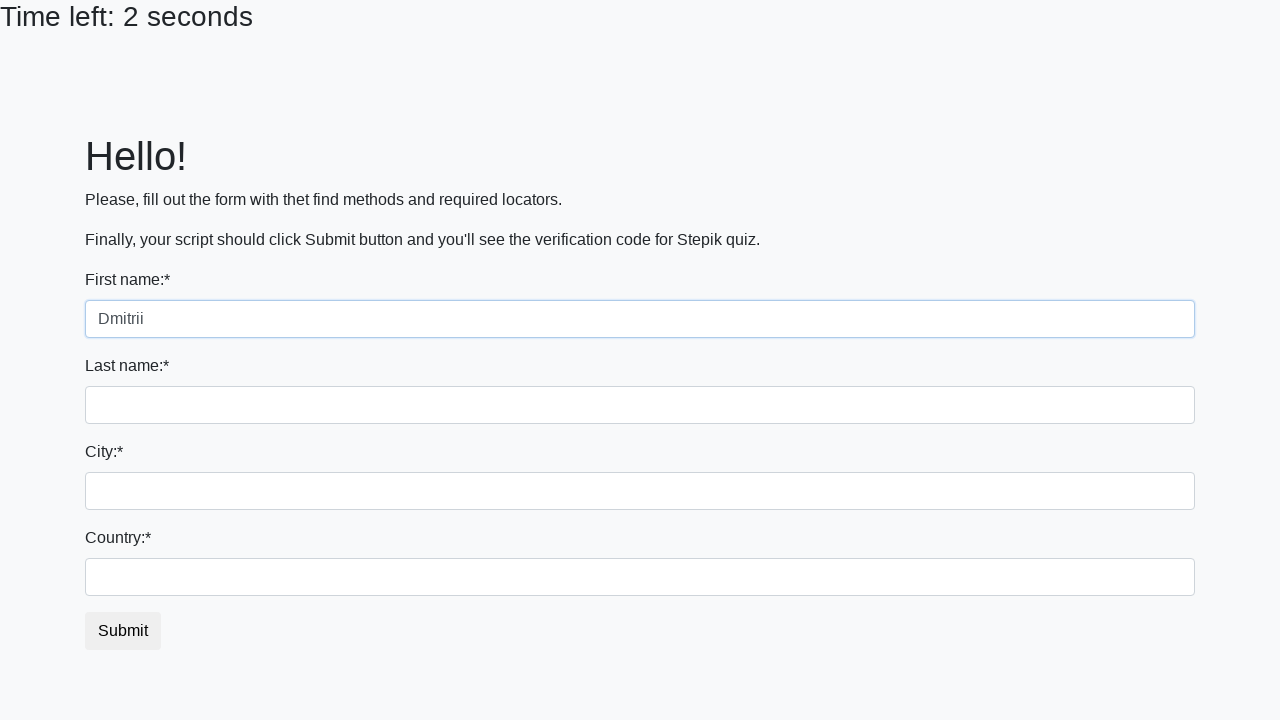

Filled last name field with 'Ragimov' on input[name='last_name']
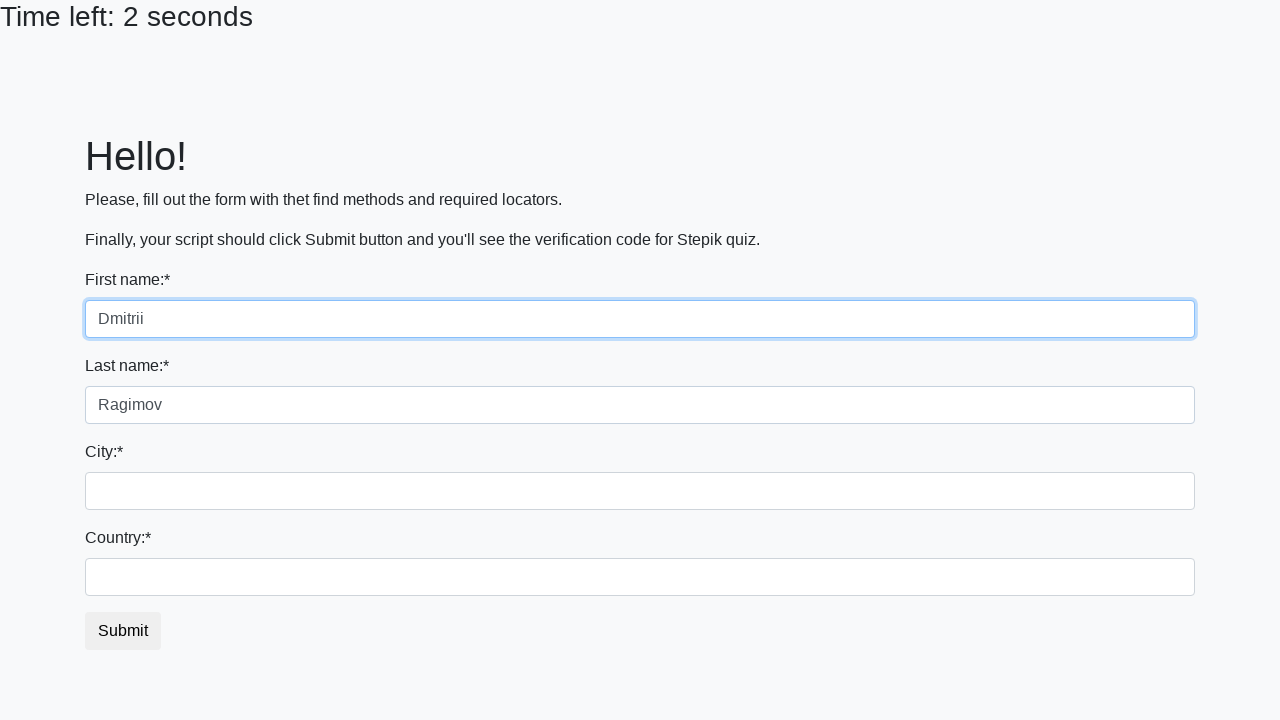

Filled city field with 'Tyumen' on .form-control.city
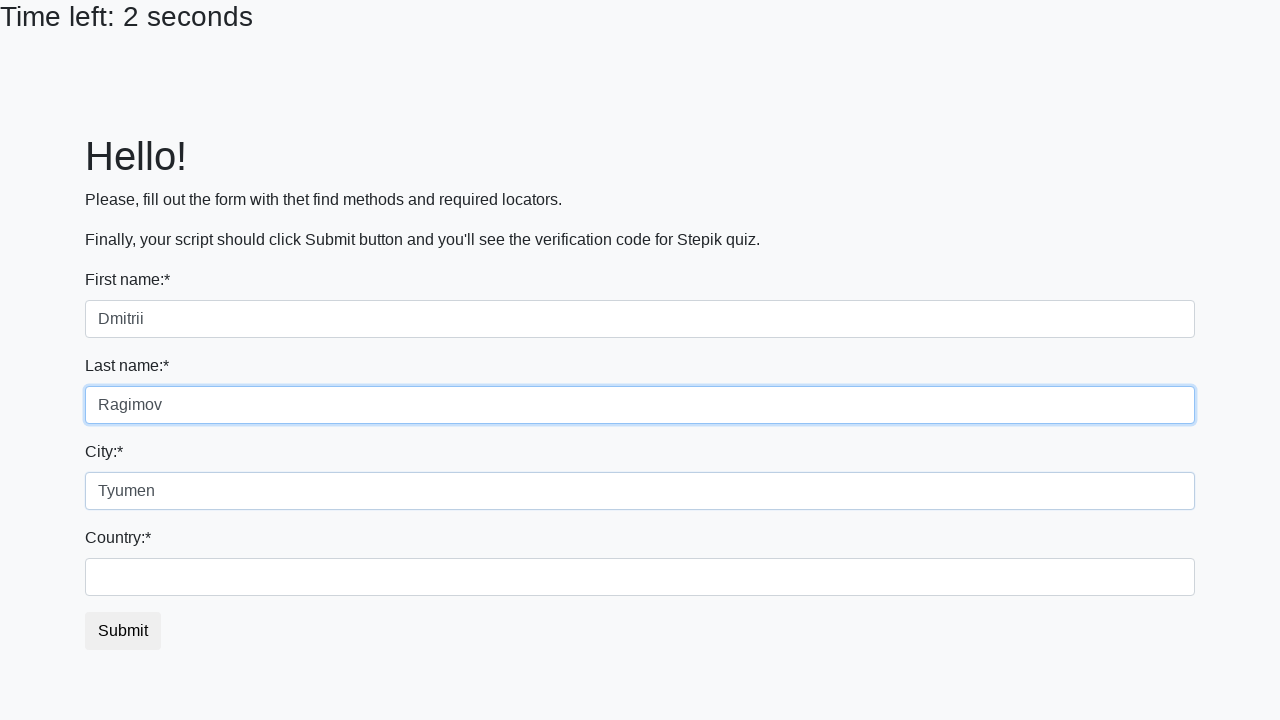

Filled country field with 'Russia' on #country
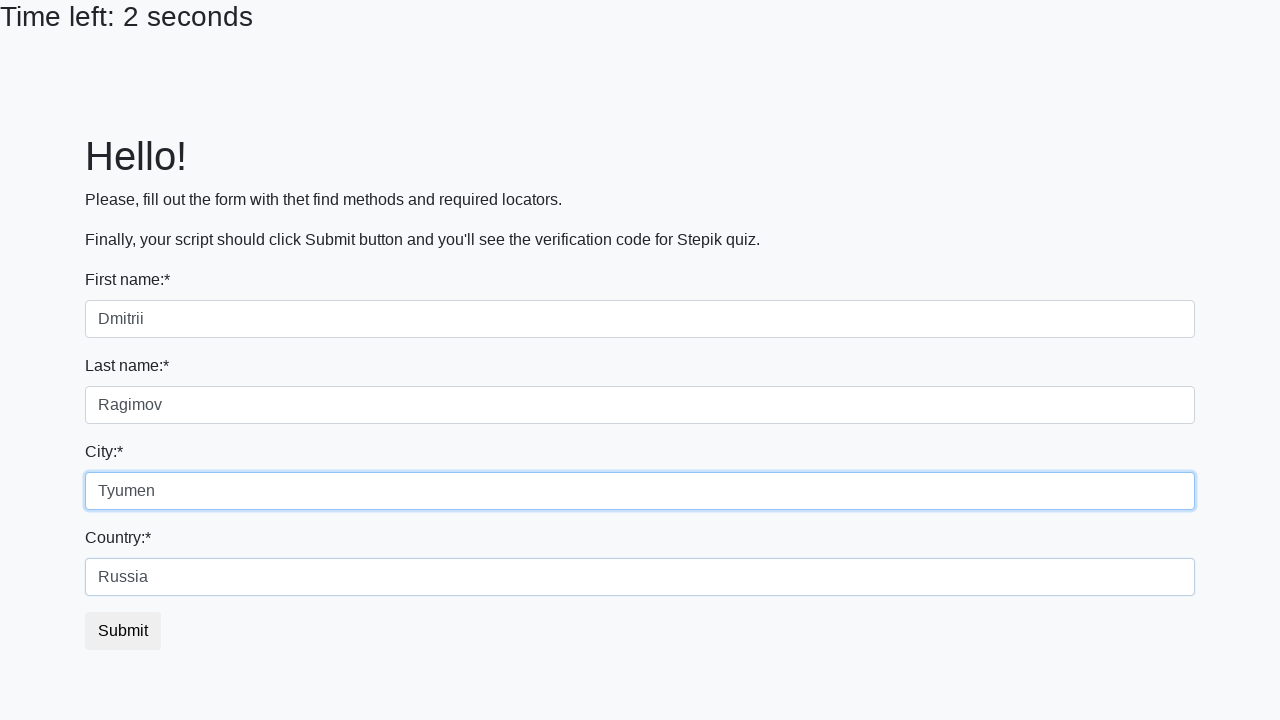

Clicked submit button to submit the form at (123, 631) on button.btn
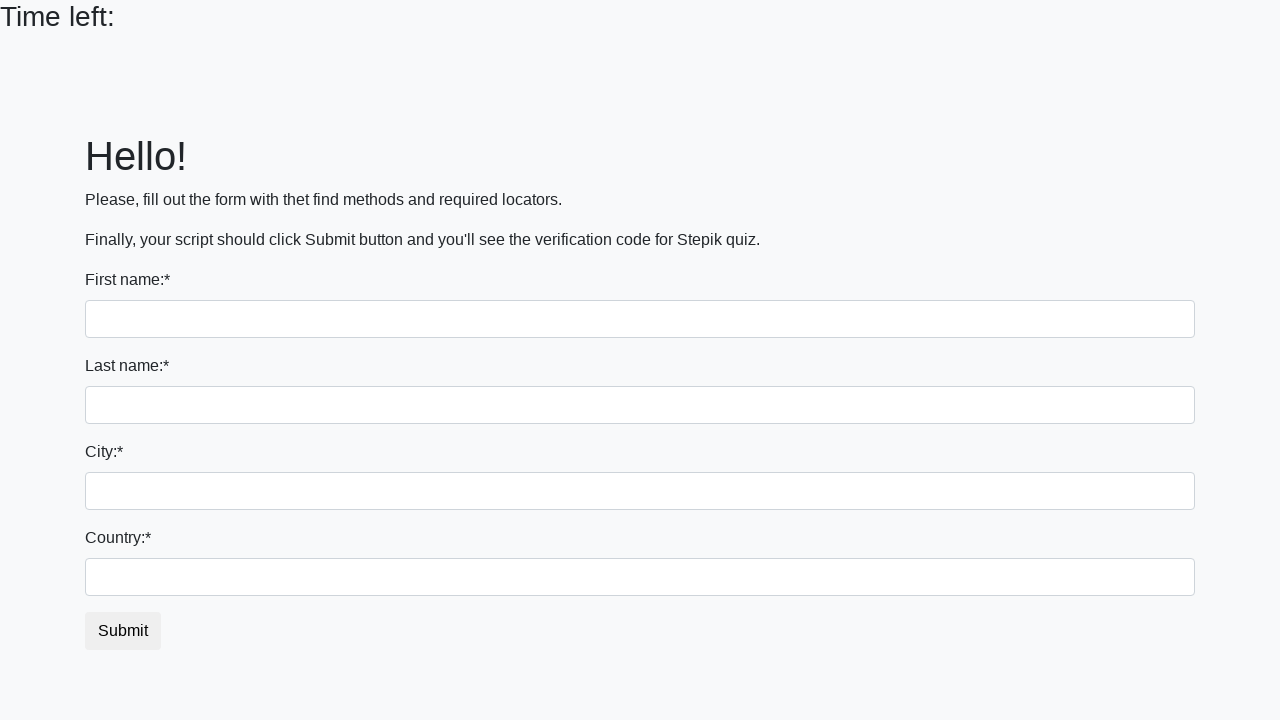

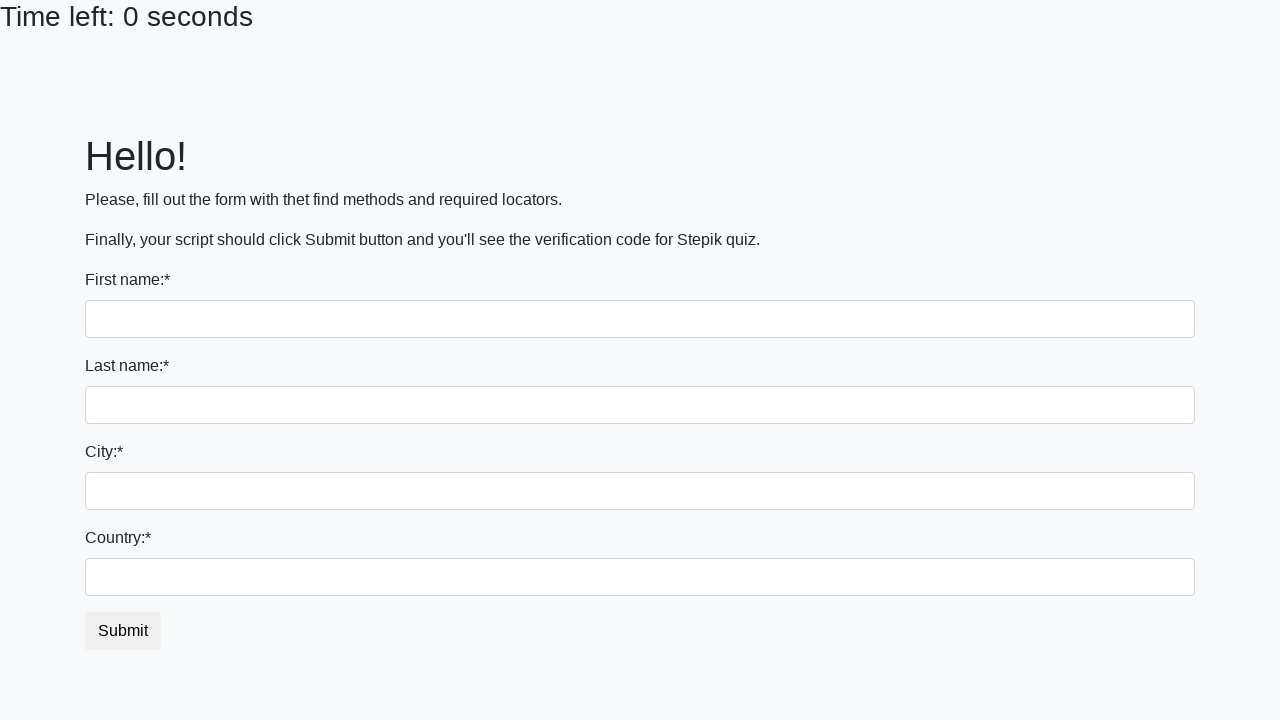